Tests radio button functionality by clicking through three radio button options in sequence.

Starting URL: https://rahulshettyacademy.com/AutomationPractice/

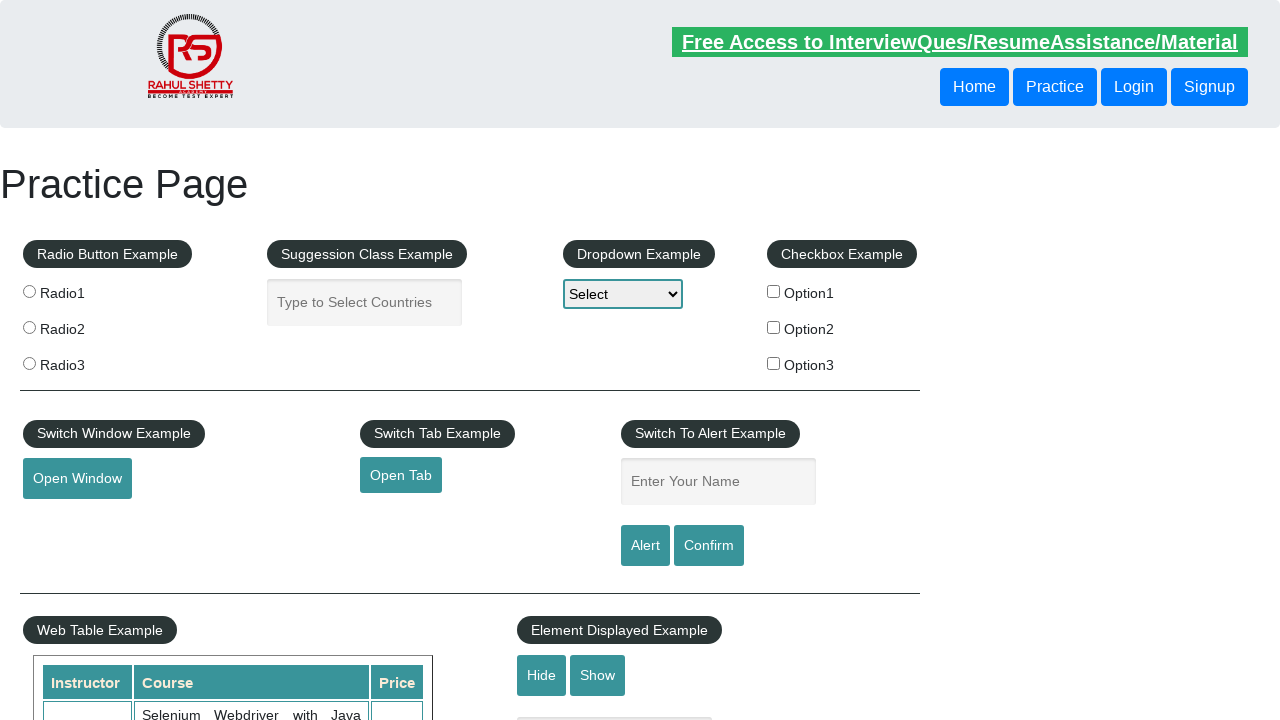

Clicked radio button 1 at (29, 291) on input[value='radio1']
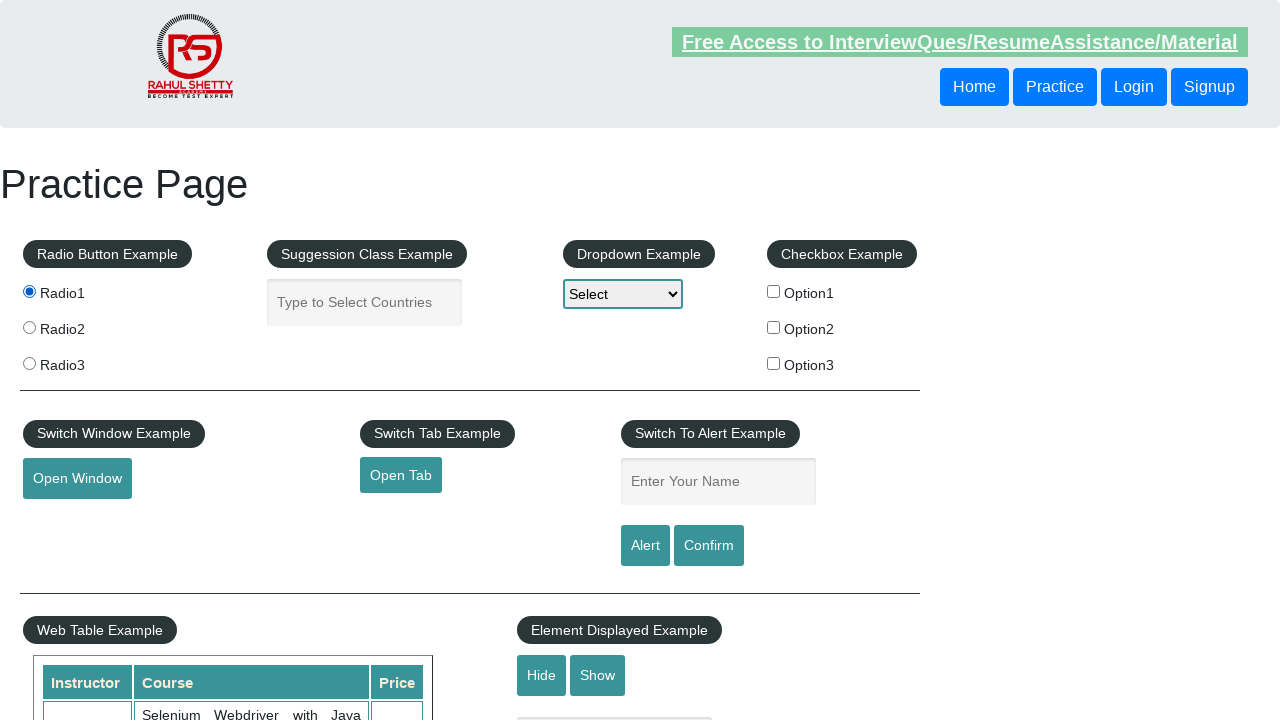

Clicked radio button 2 at (29, 327) on input[value='radio2']
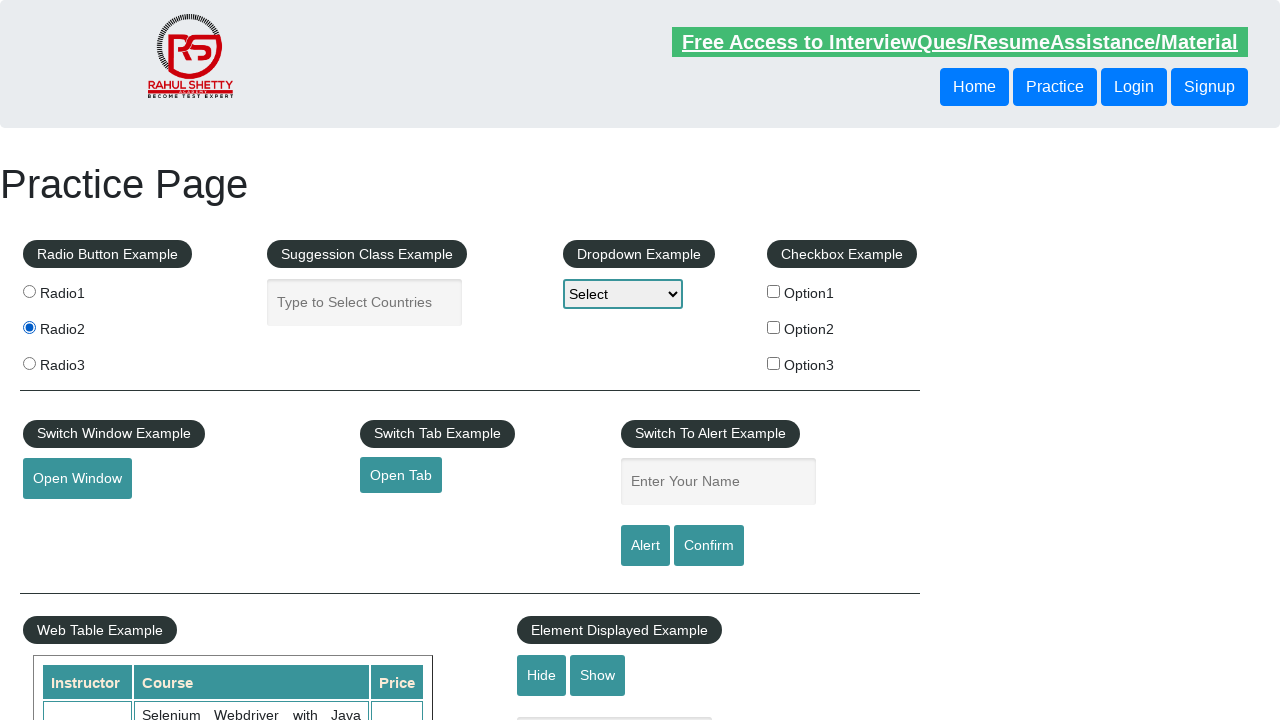

Clicked radio button 3 at (29, 363) on input[value='radio3']
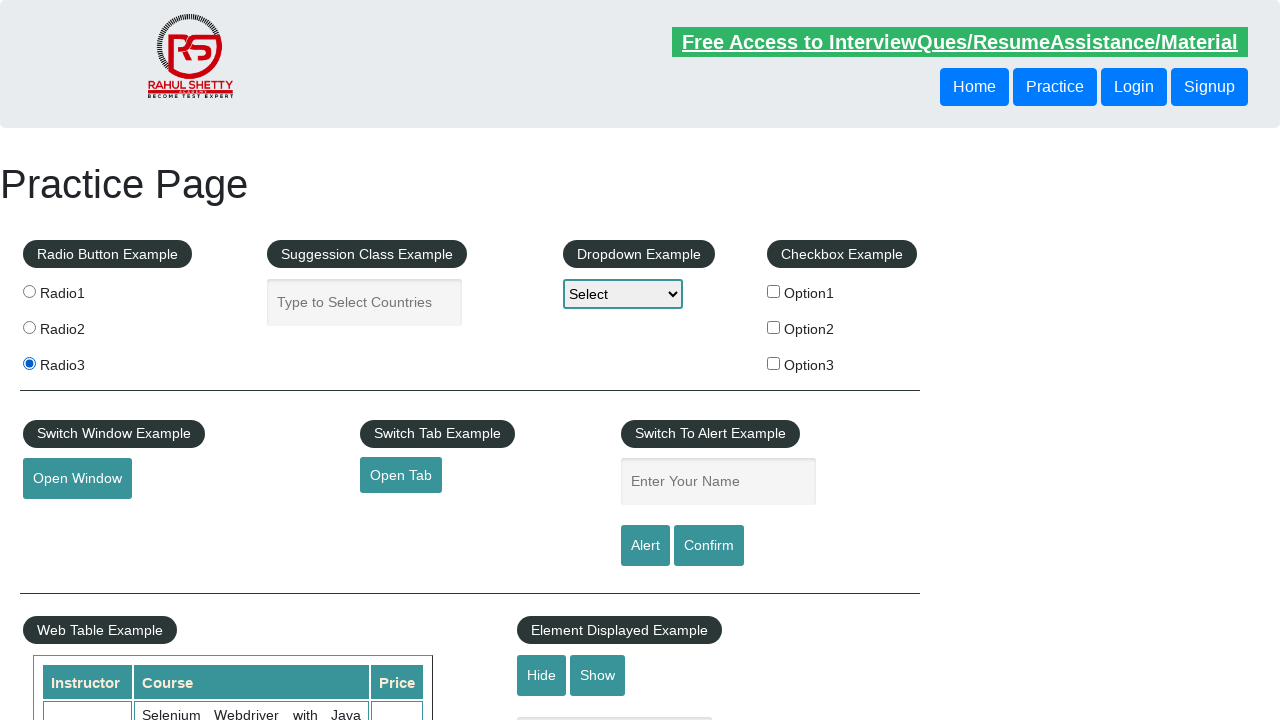

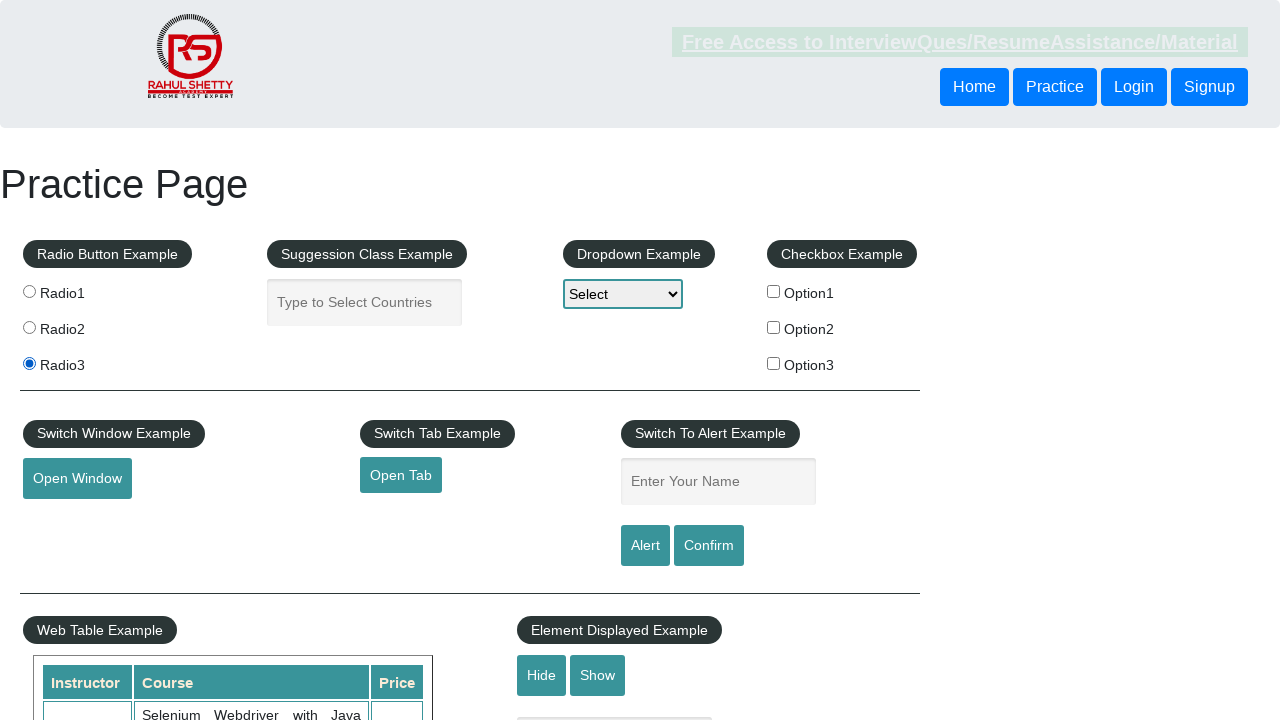